Tests multiple select dropdown functionality by selecting all options, verifying selections, and then deselecting all options

Starting URL: https://practice.cydeo.com/dropdown

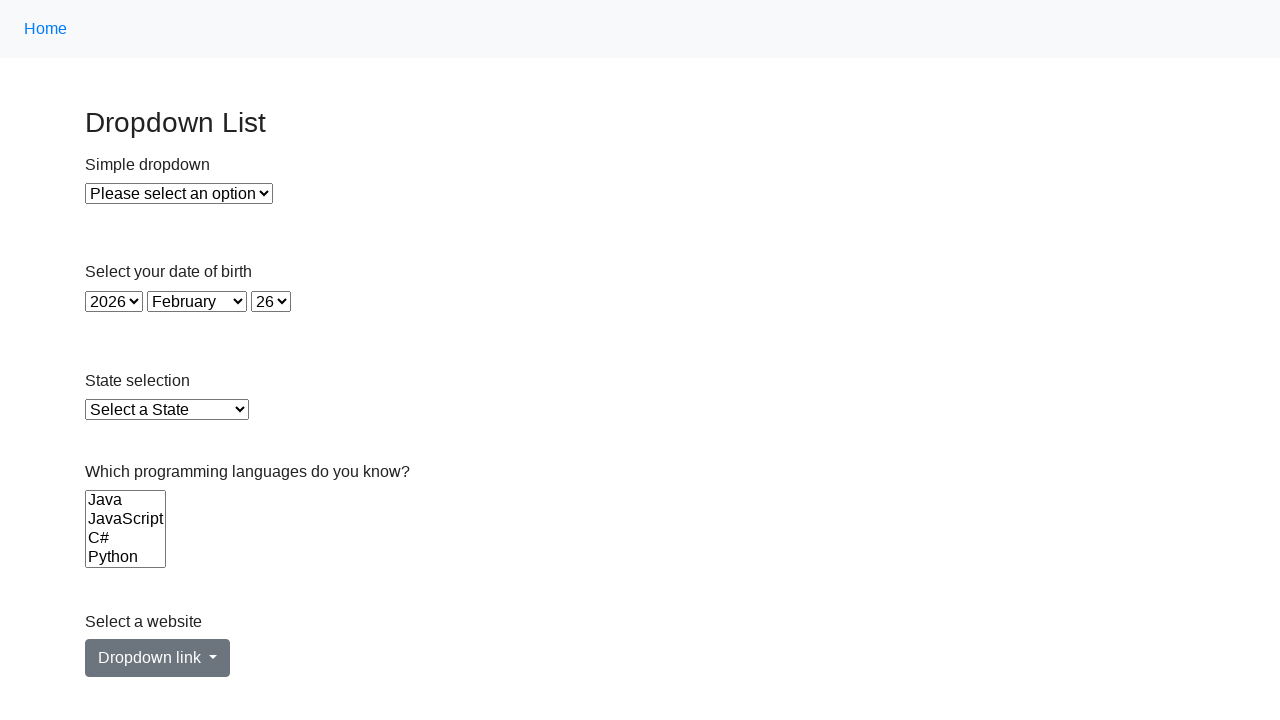

Located the multiple select dropdown for Languages
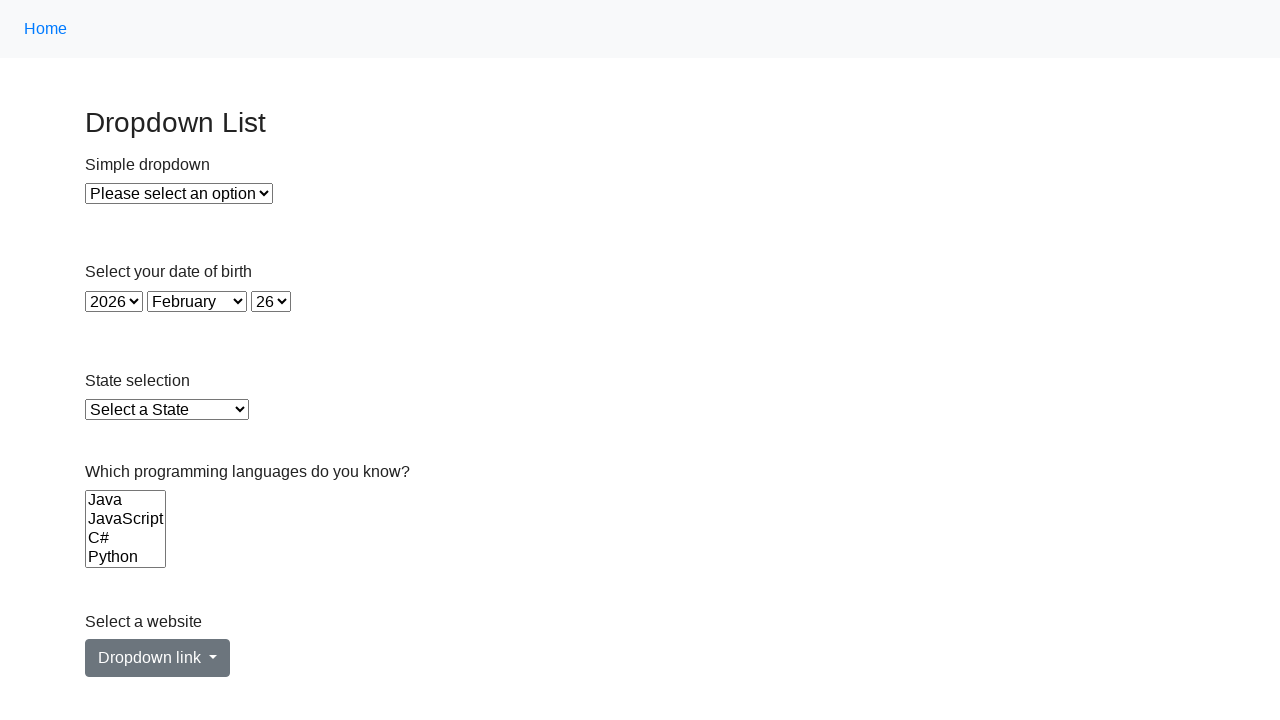

Selected option at index 0 in the Languages dropdown on select[name='Languages']
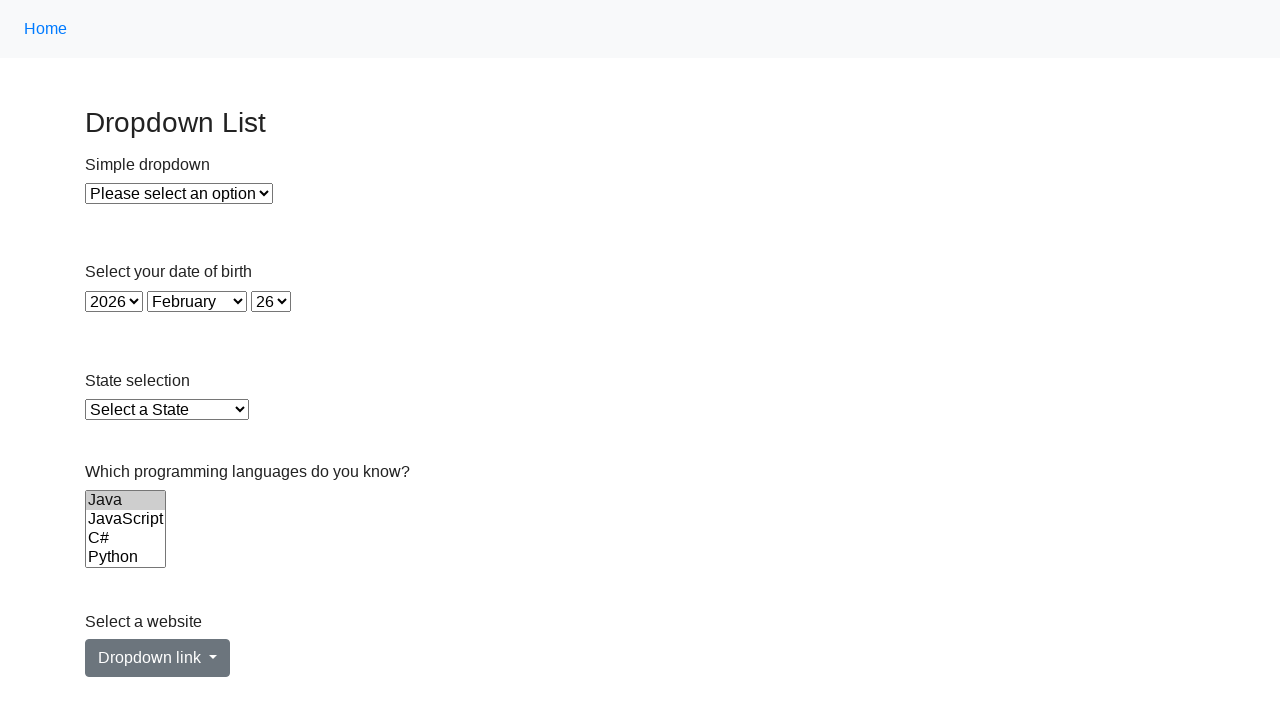

Waited 1 second after selecting option at index 0
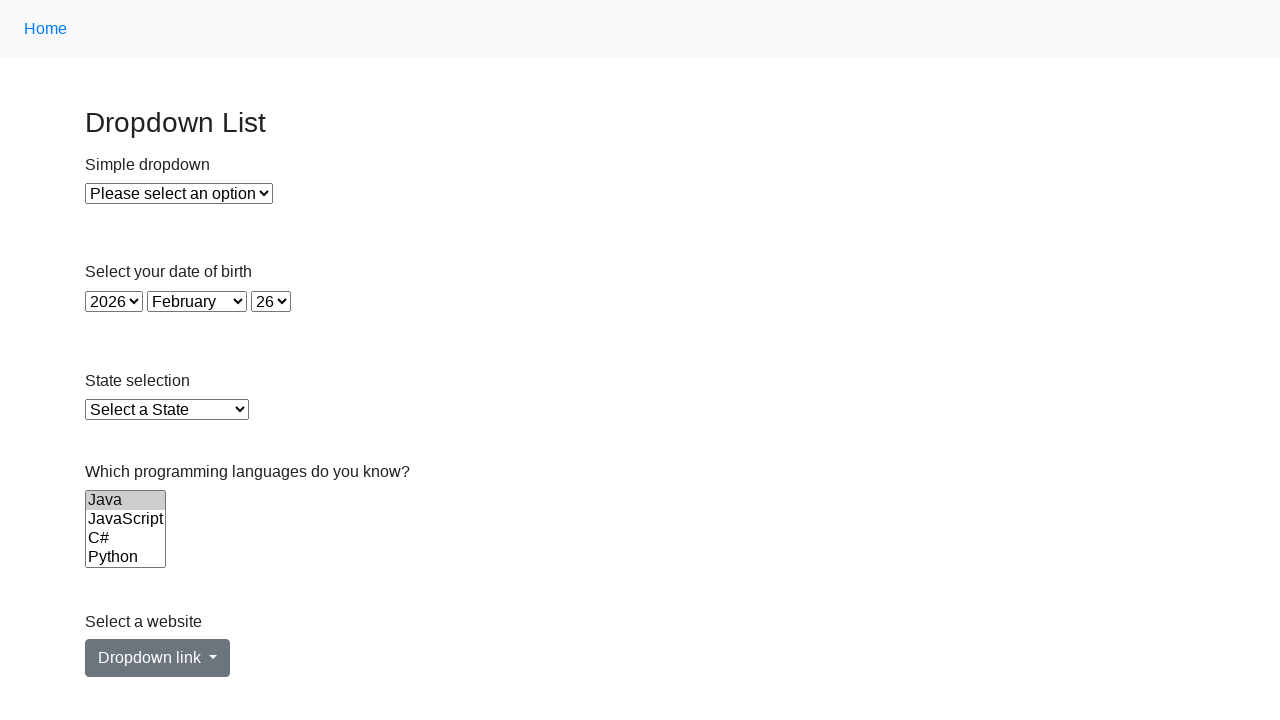

Selected option at index 1 in the Languages dropdown on select[name='Languages']
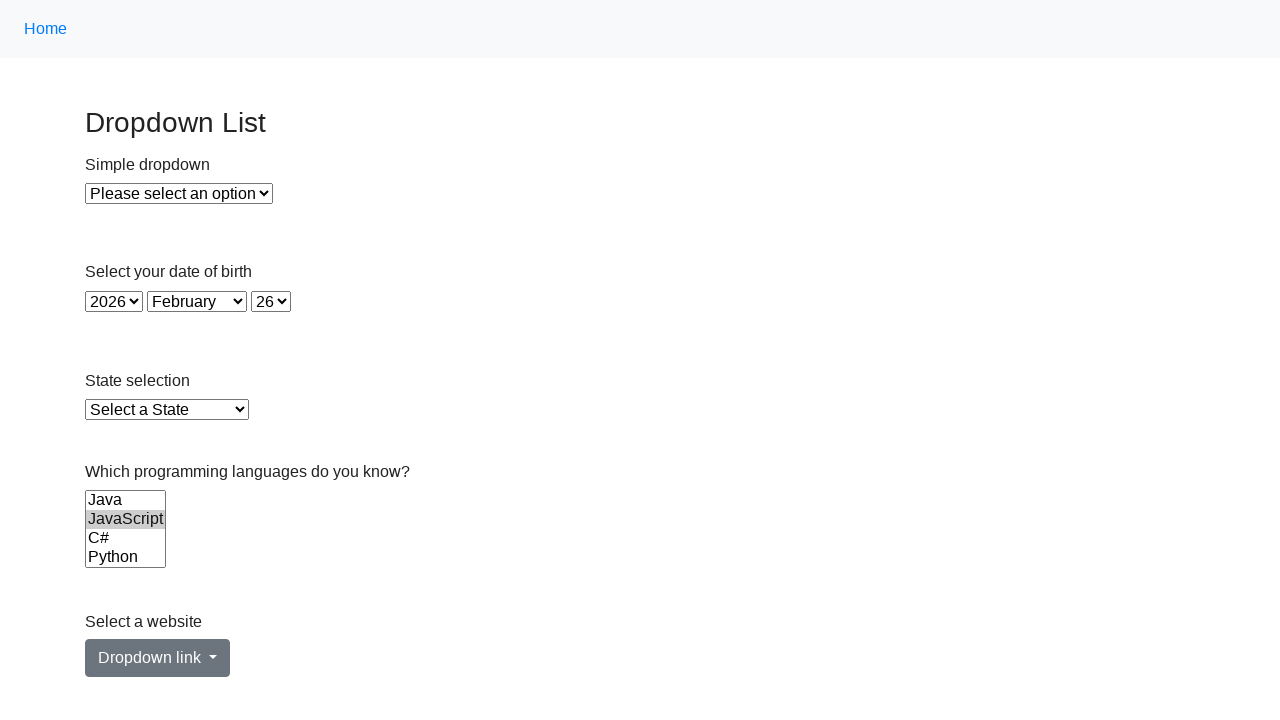

Waited 1 second after selecting option at index 1
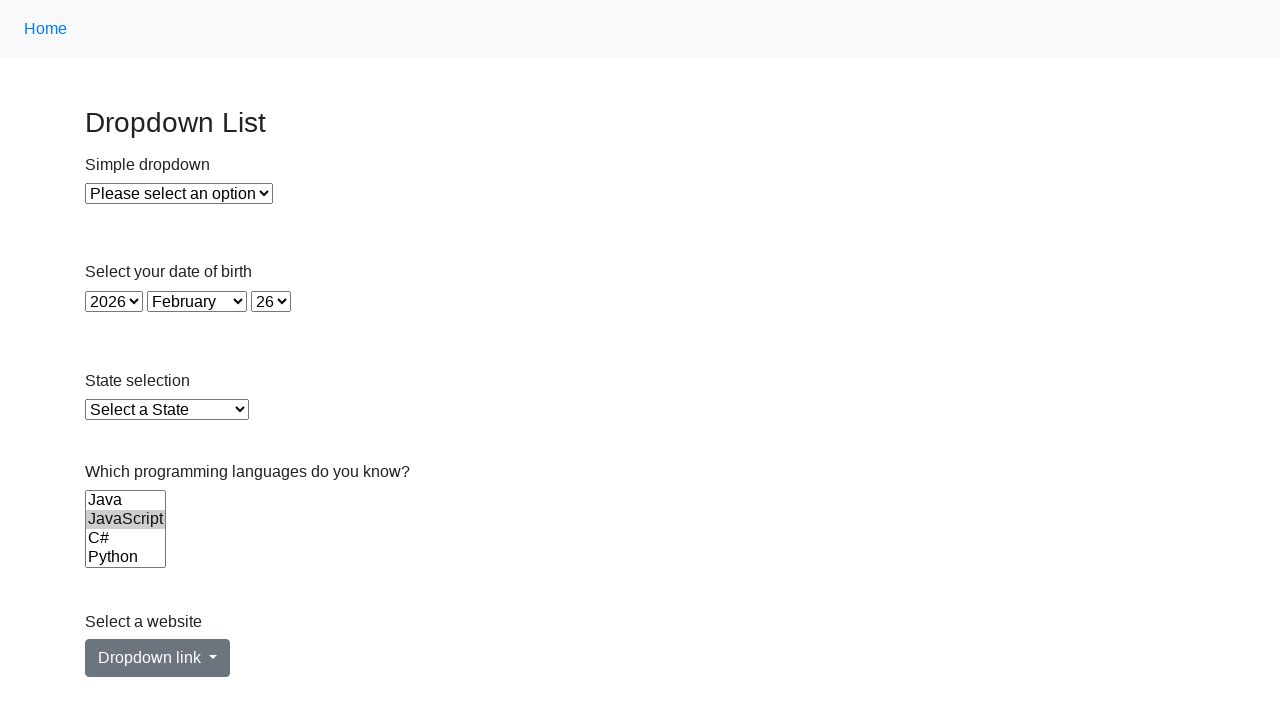

Selected option at index 2 in the Languages dropdown on select[name='Languages']
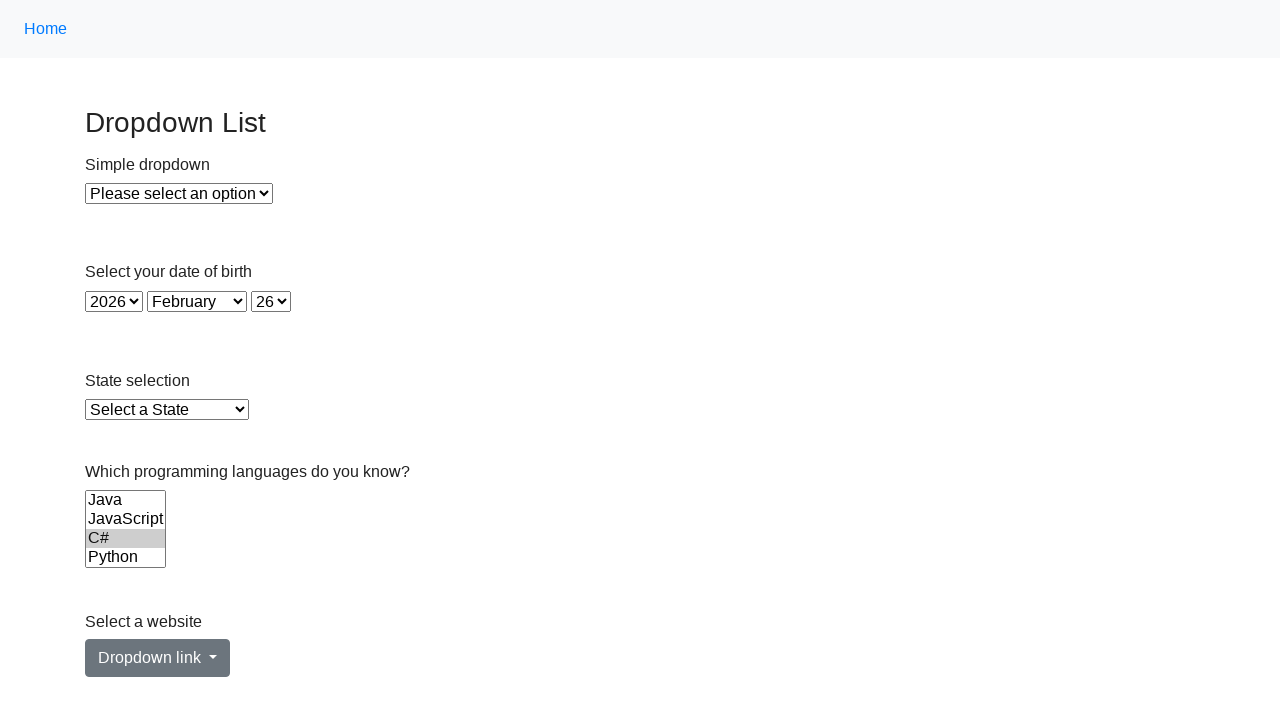

Waited 1 second after selecting option at index 2
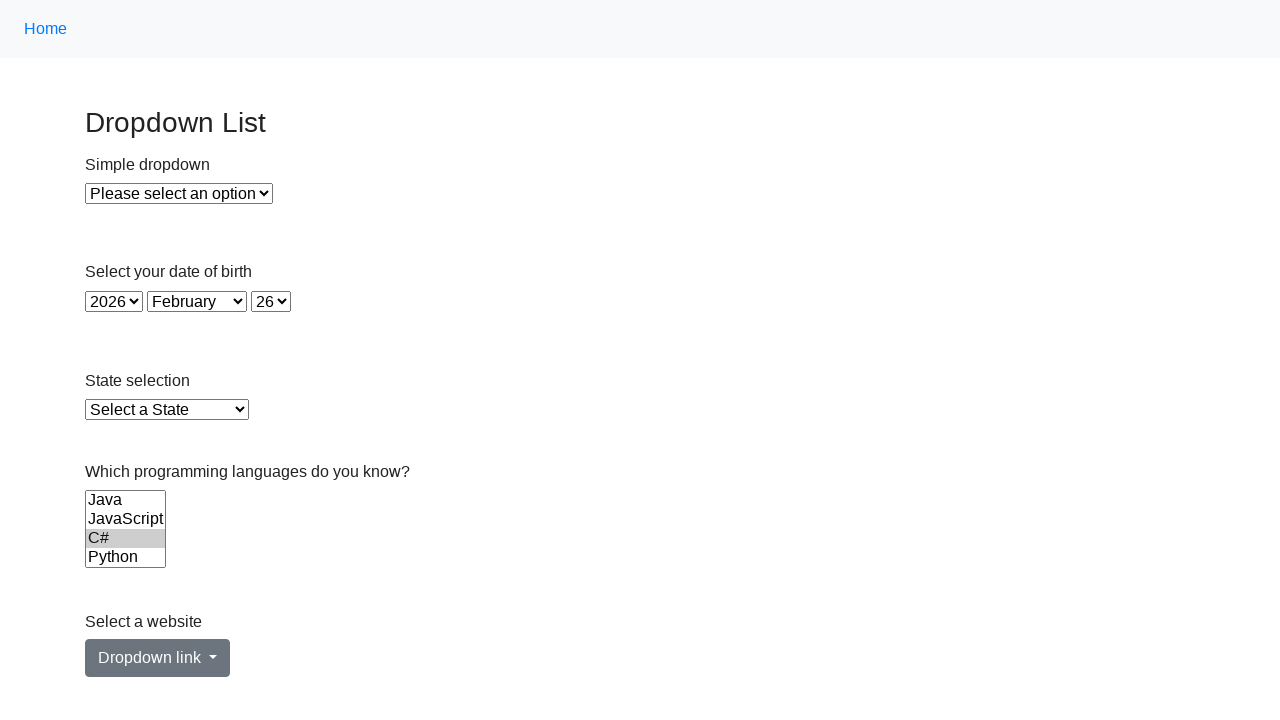

Selected option at index 3 in the Languages dropdown on select[name='Languages']
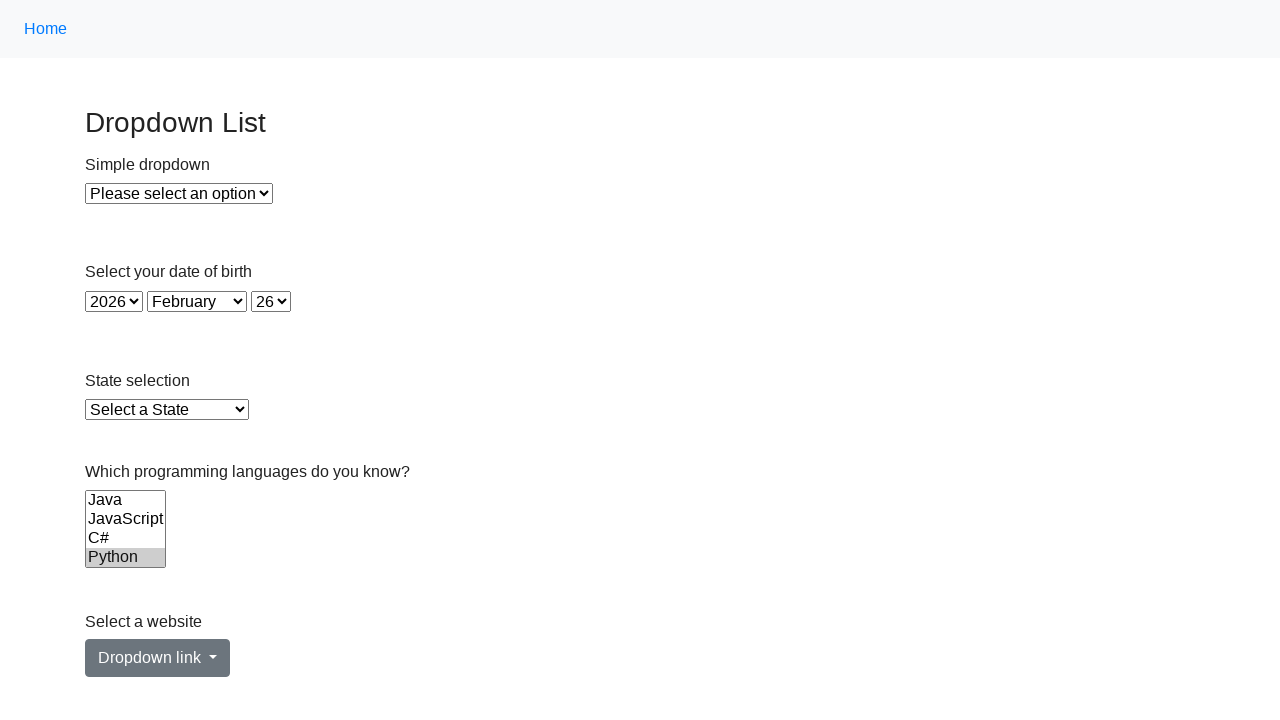

Waited 1 second after selecting option at index 3
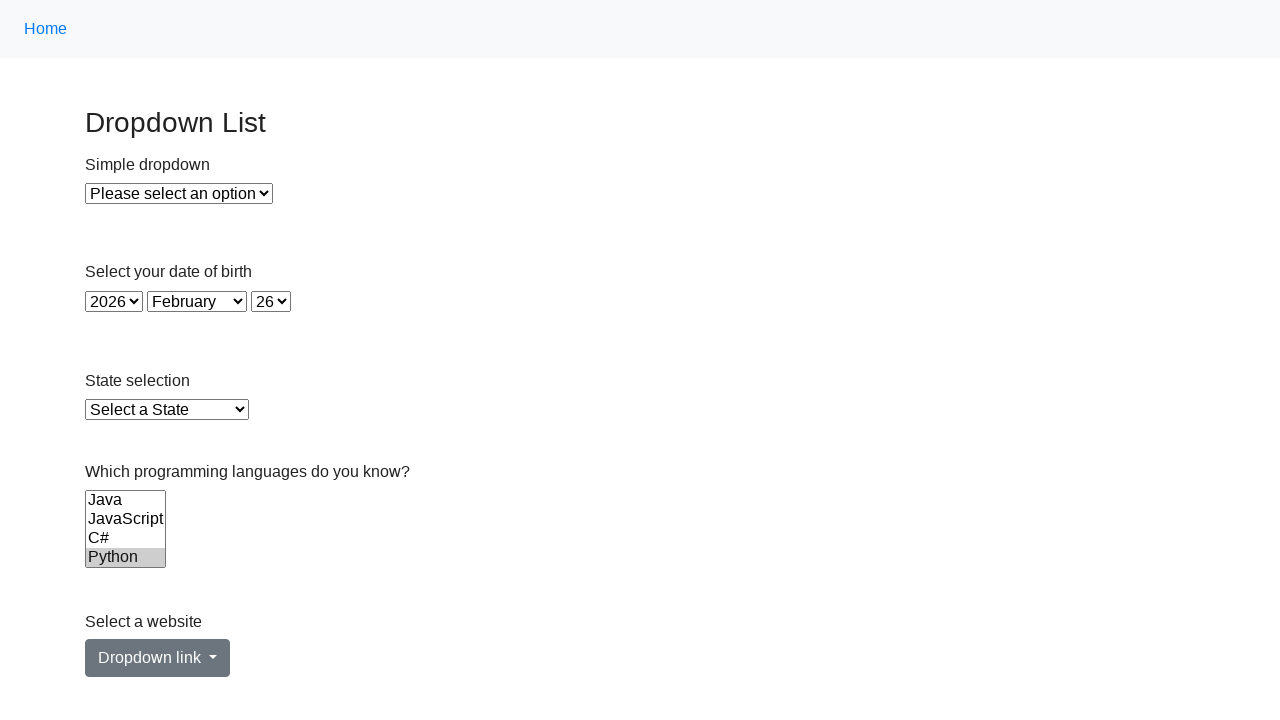

Selected option at index 4 in the Languages dropdown on select[name='Languages']
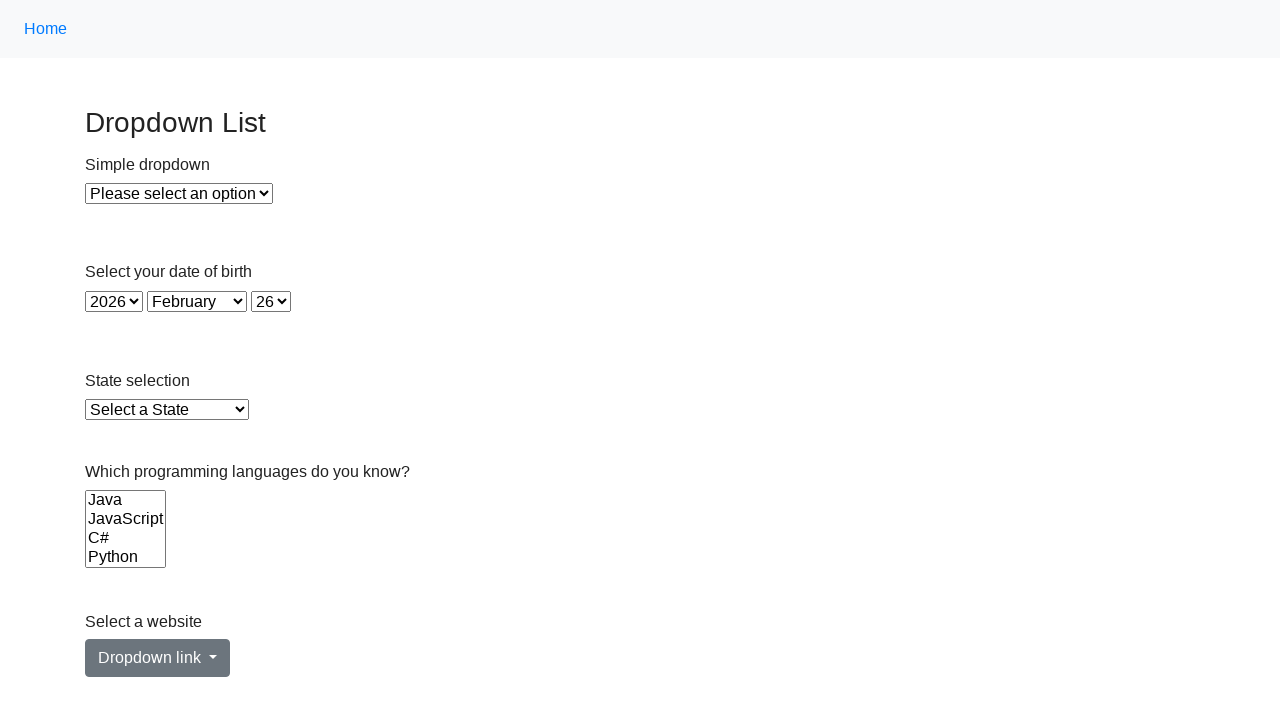

Waited 1 second after selecting option at index 4
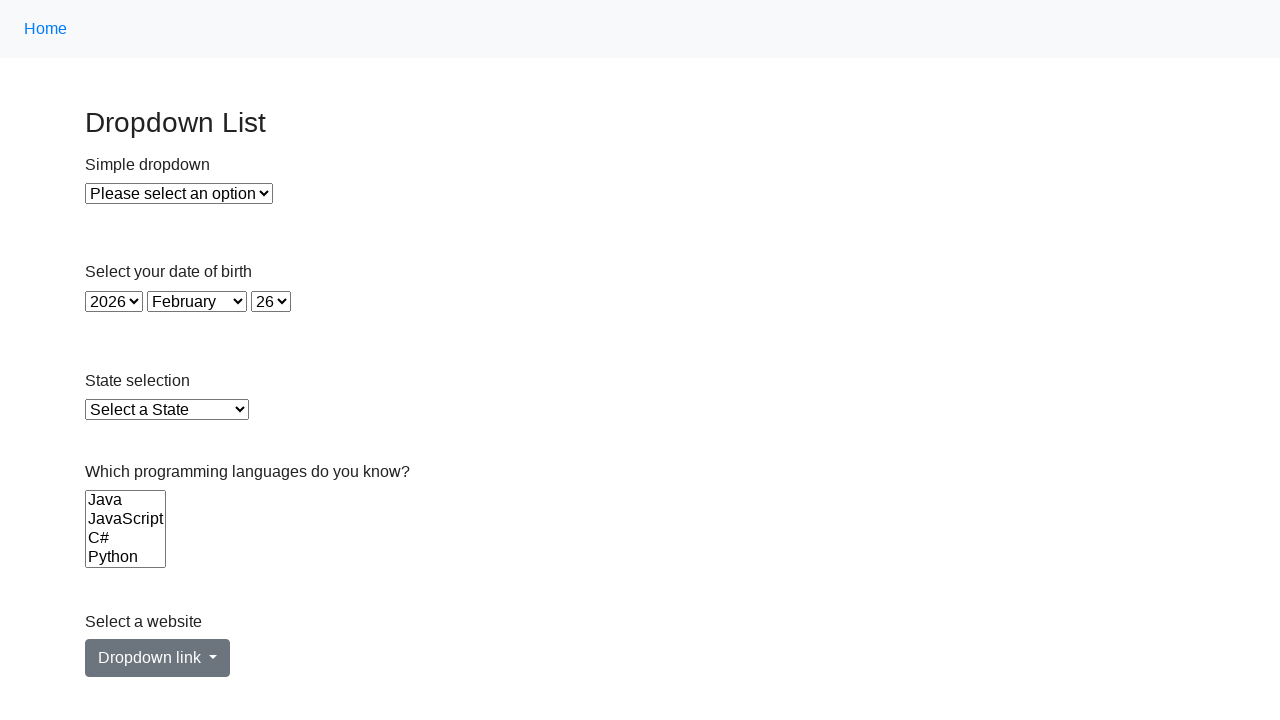

Selected option at index 5 in the Languages dropdown on select[name='Languages']
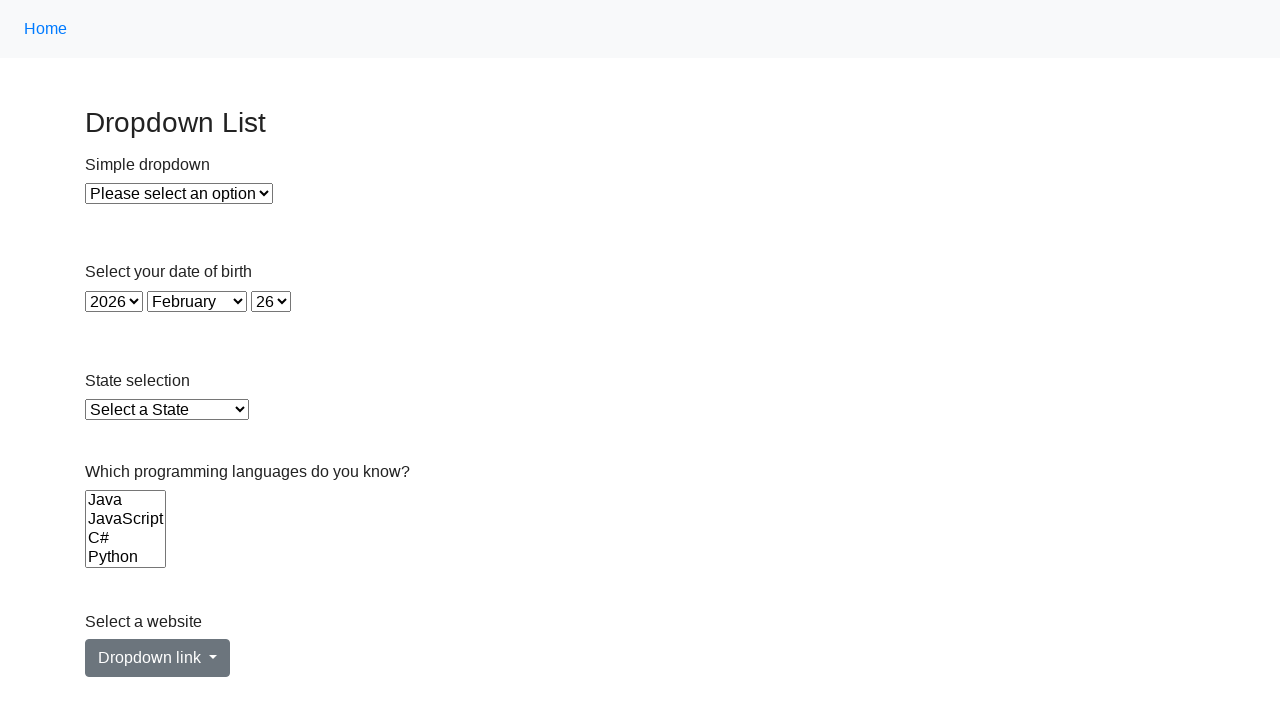

Waited 1 second after selecting option at index 5
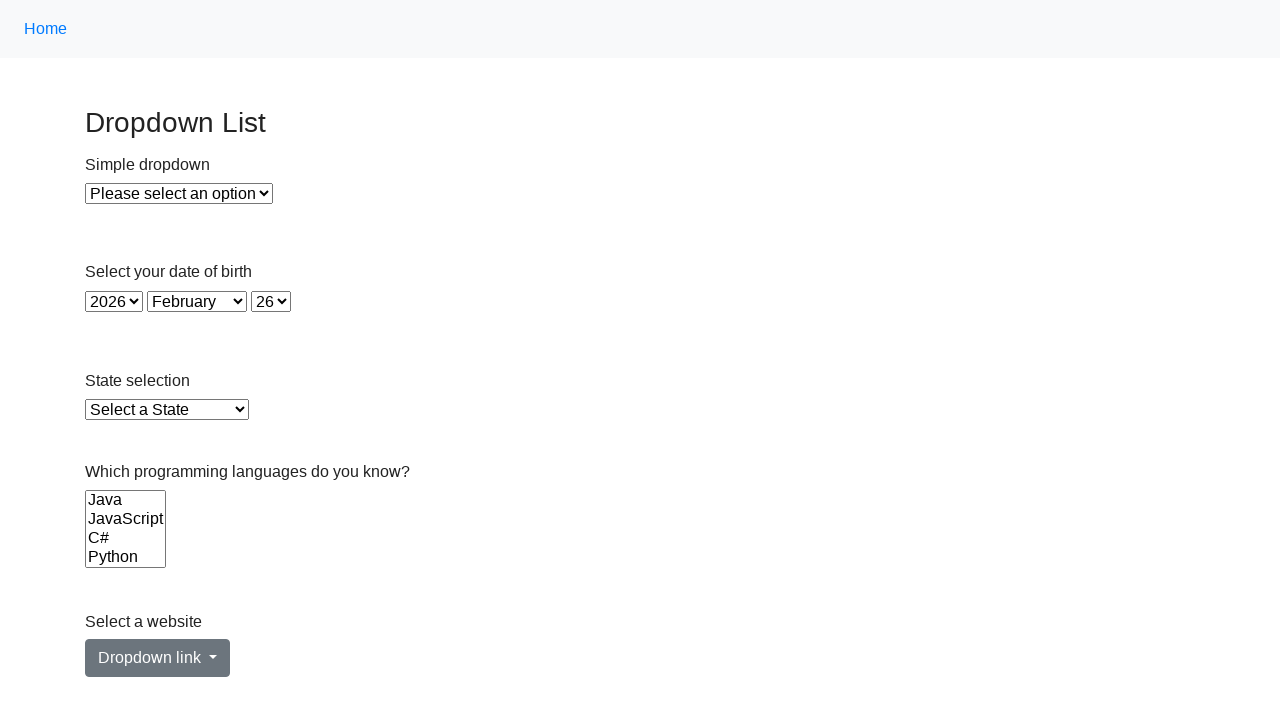

Located all checked options in the Languages dropdown
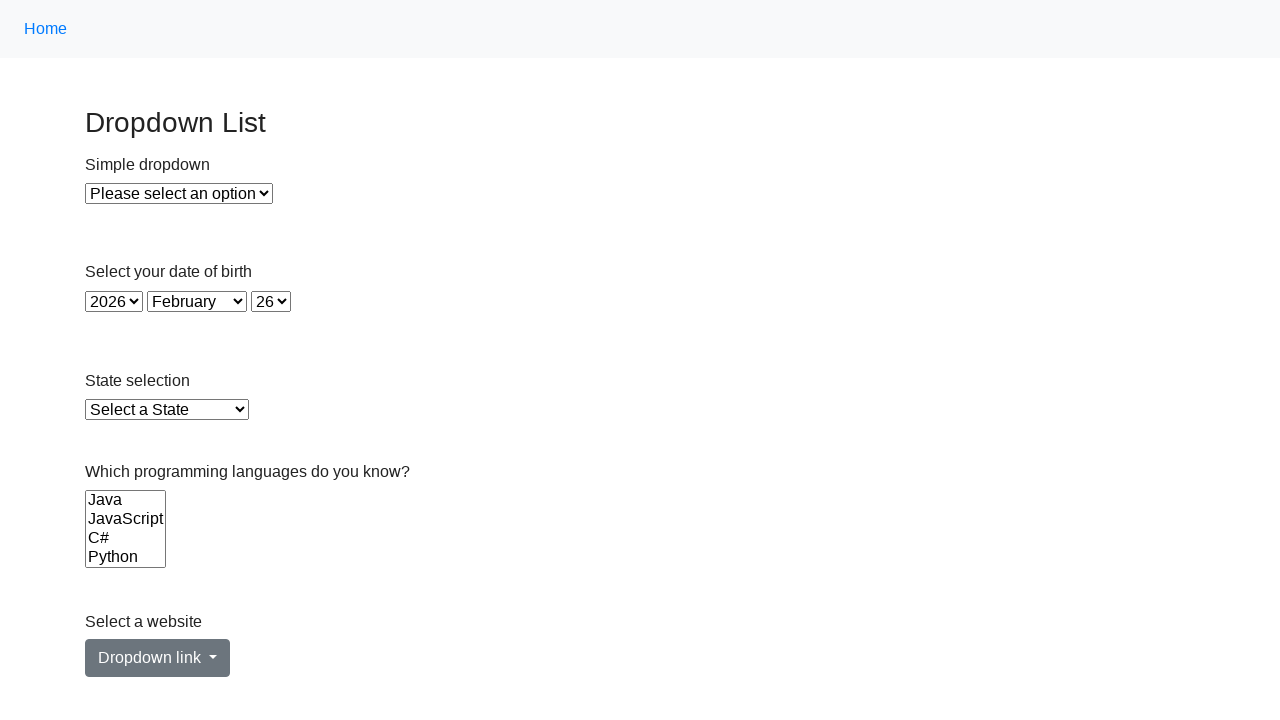

Counted 1 selected options in the Languages dropdown
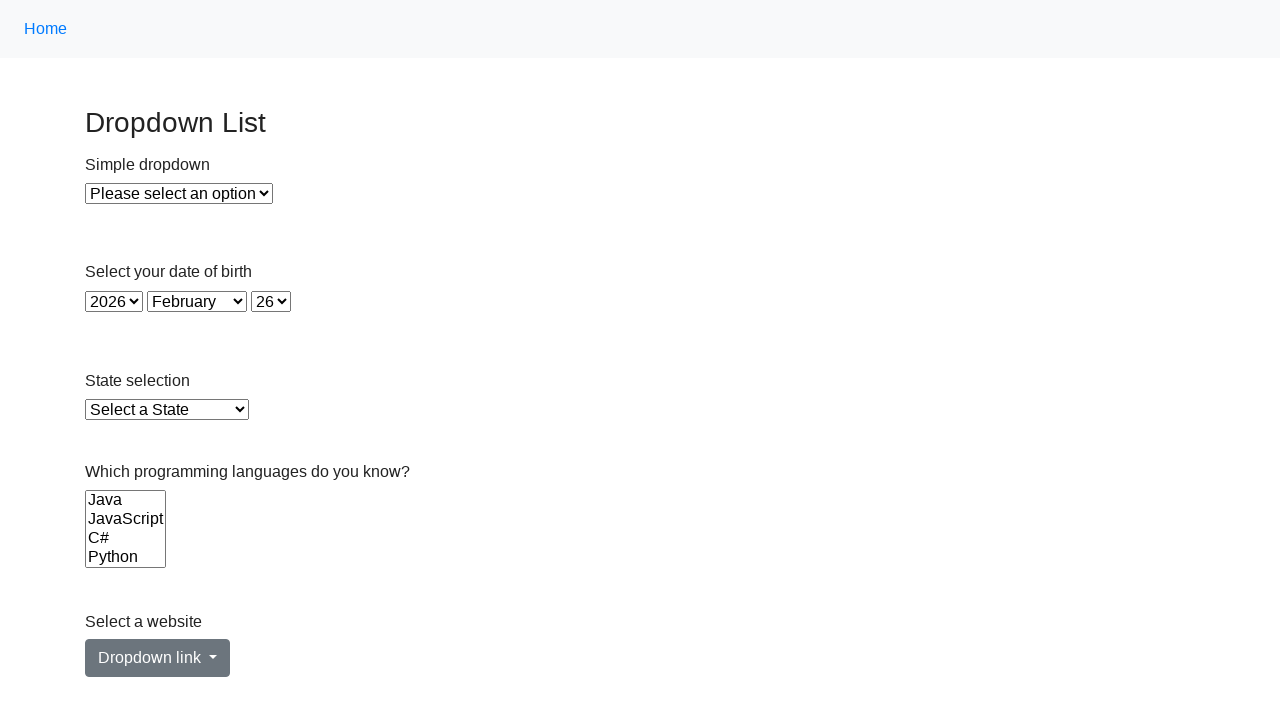

Verified selected option: C
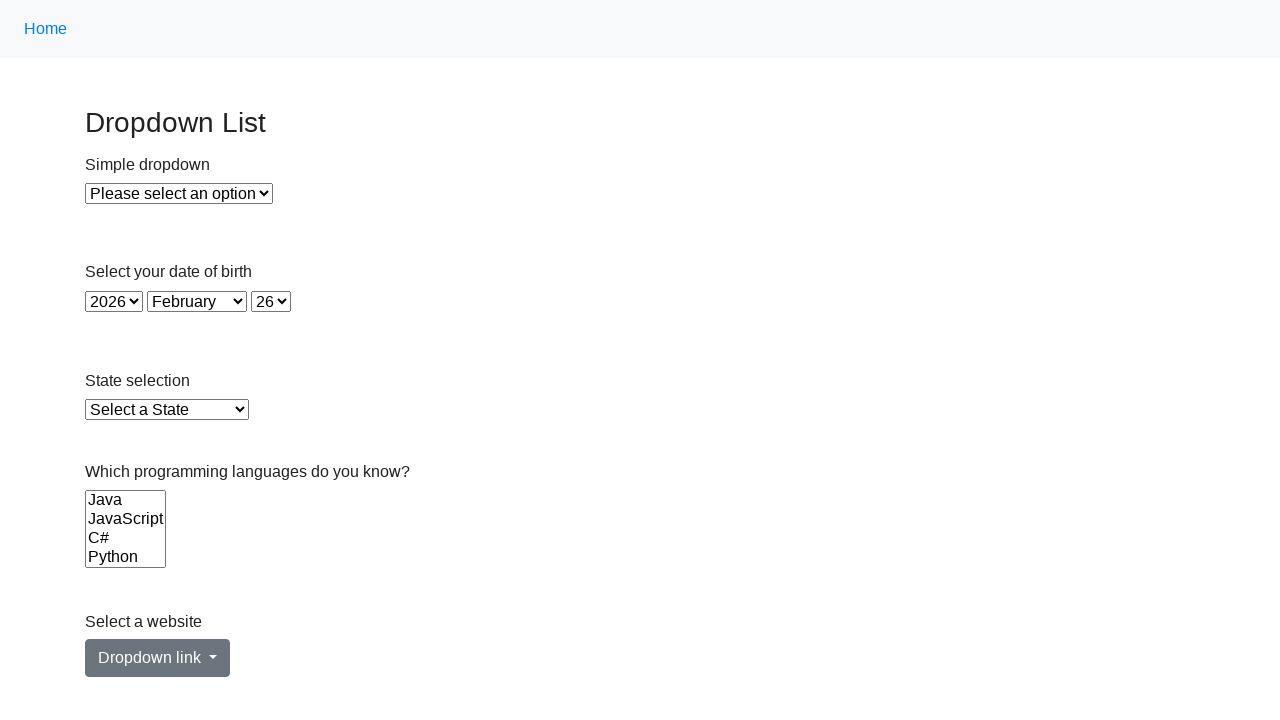

Deselected all options in the Languages dropdown
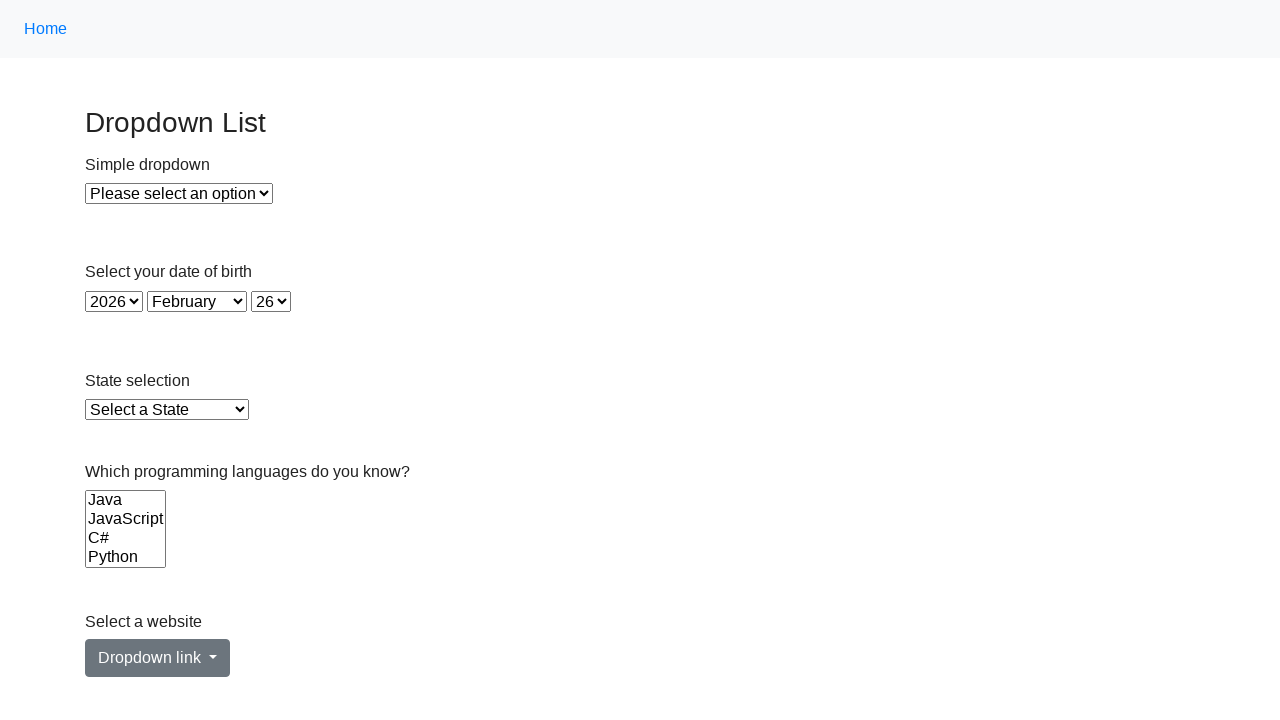

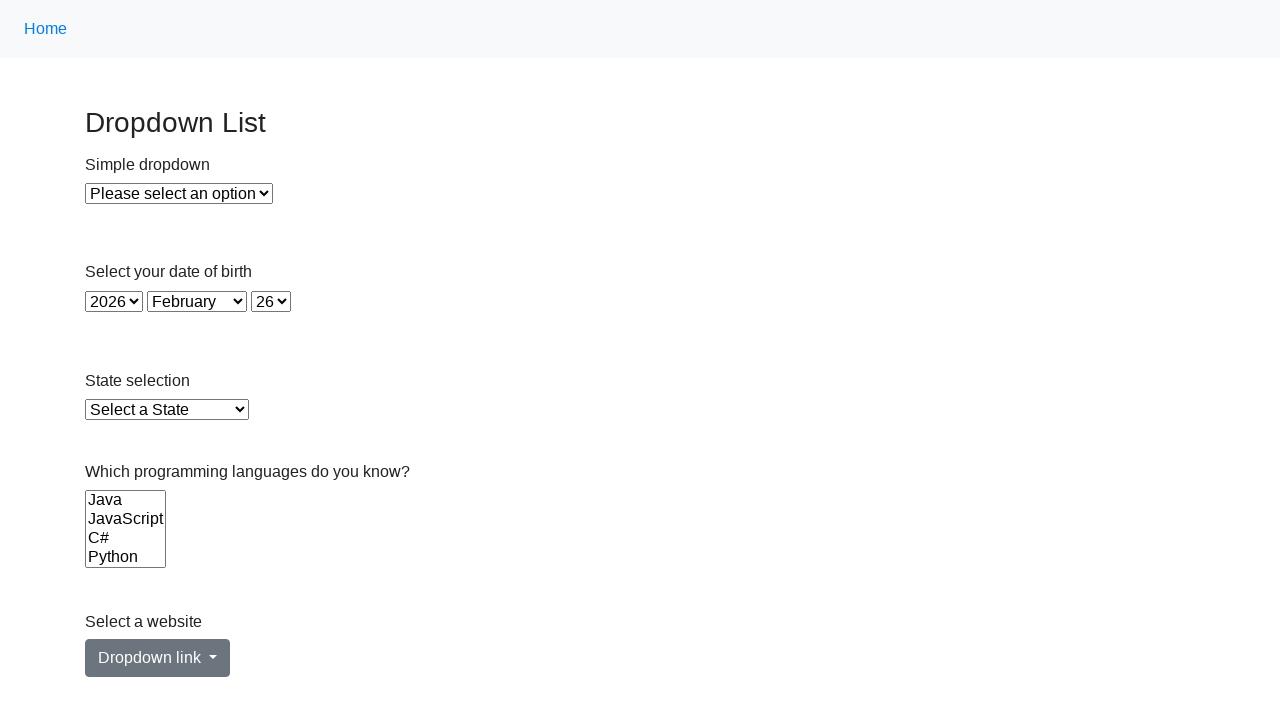